Verifies that the username and password input fields on the page are enabled and interactable

Starting URL: https://aa-practice-test-automation.vercel.app/

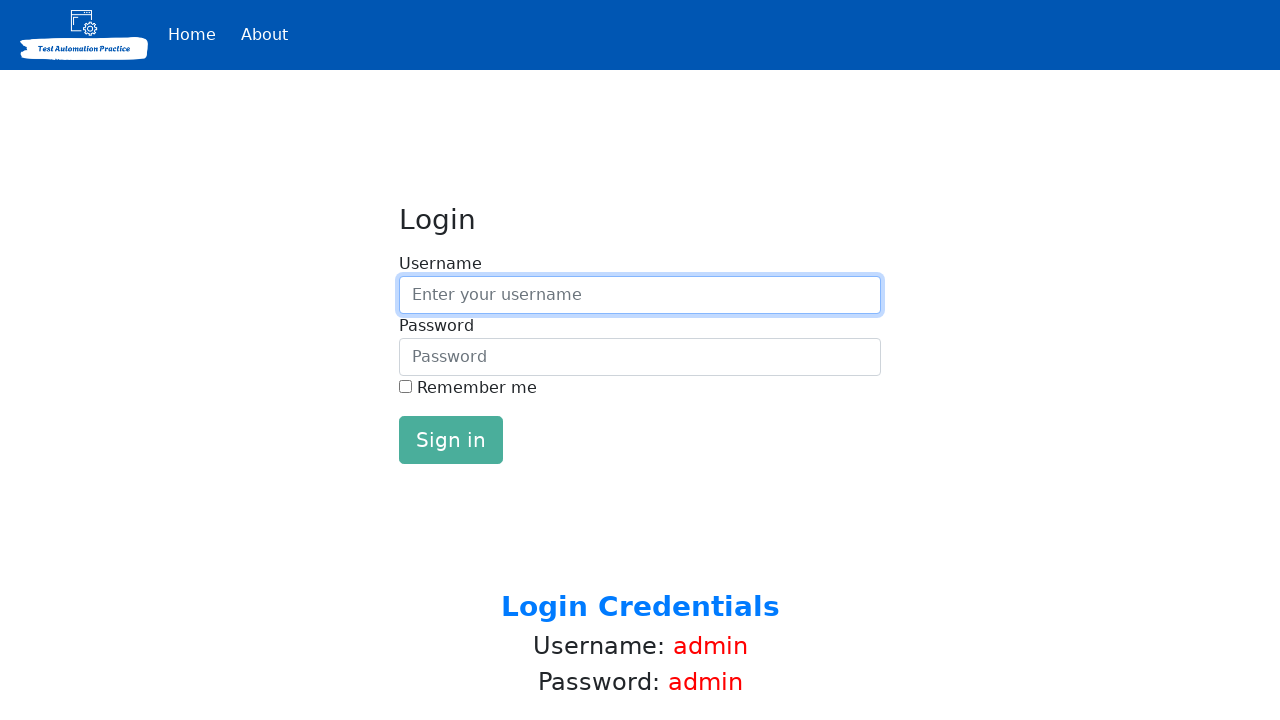

Navigated to practice test automation page
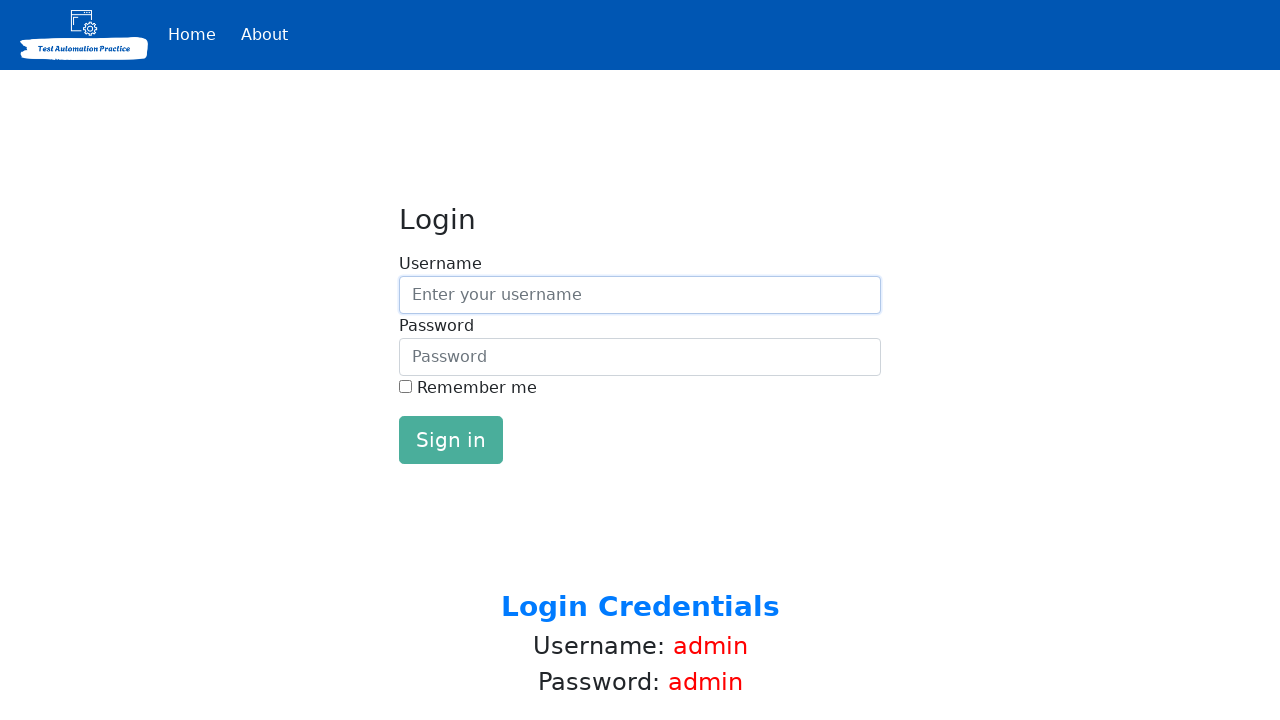

Located username input field
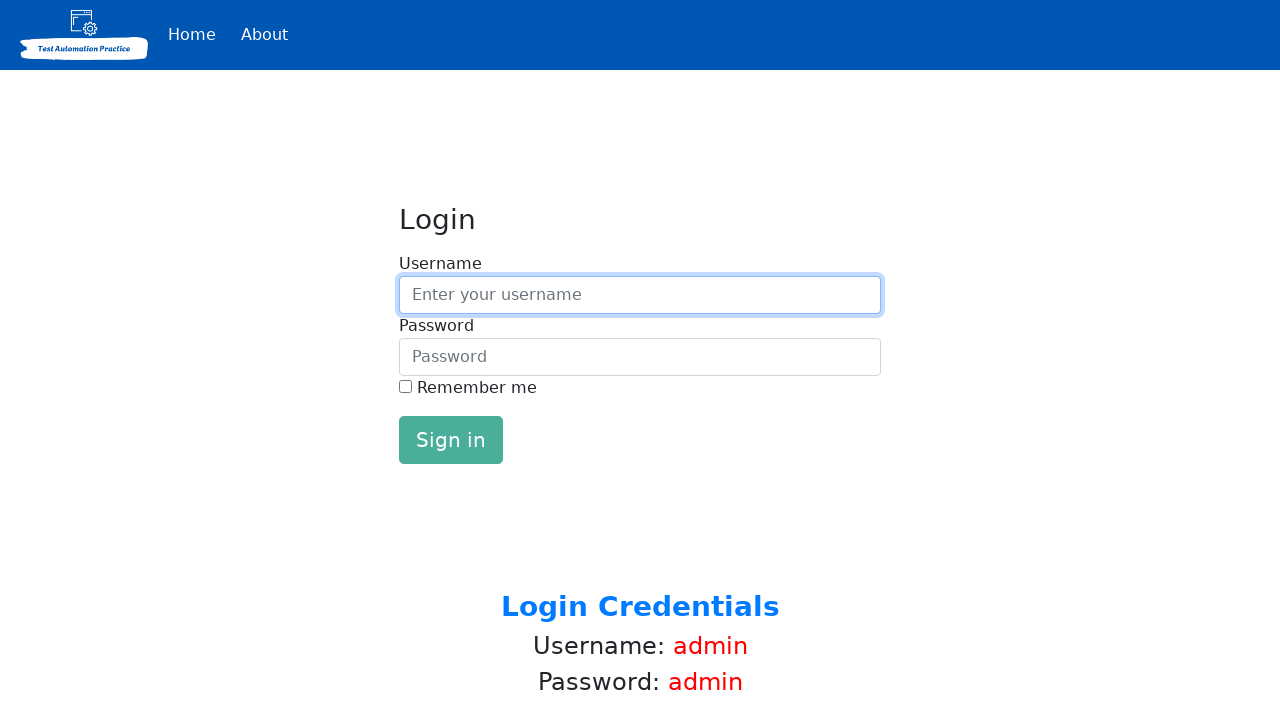

Verified username field is enabled
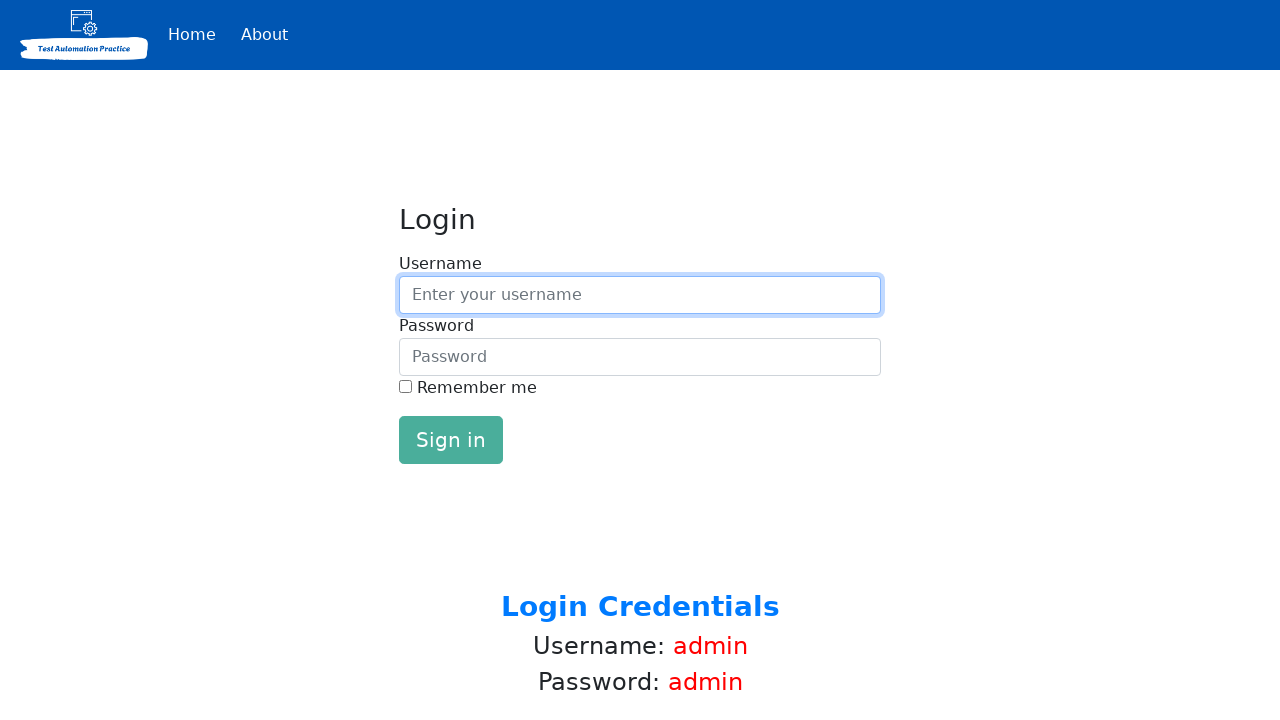

Located password input field
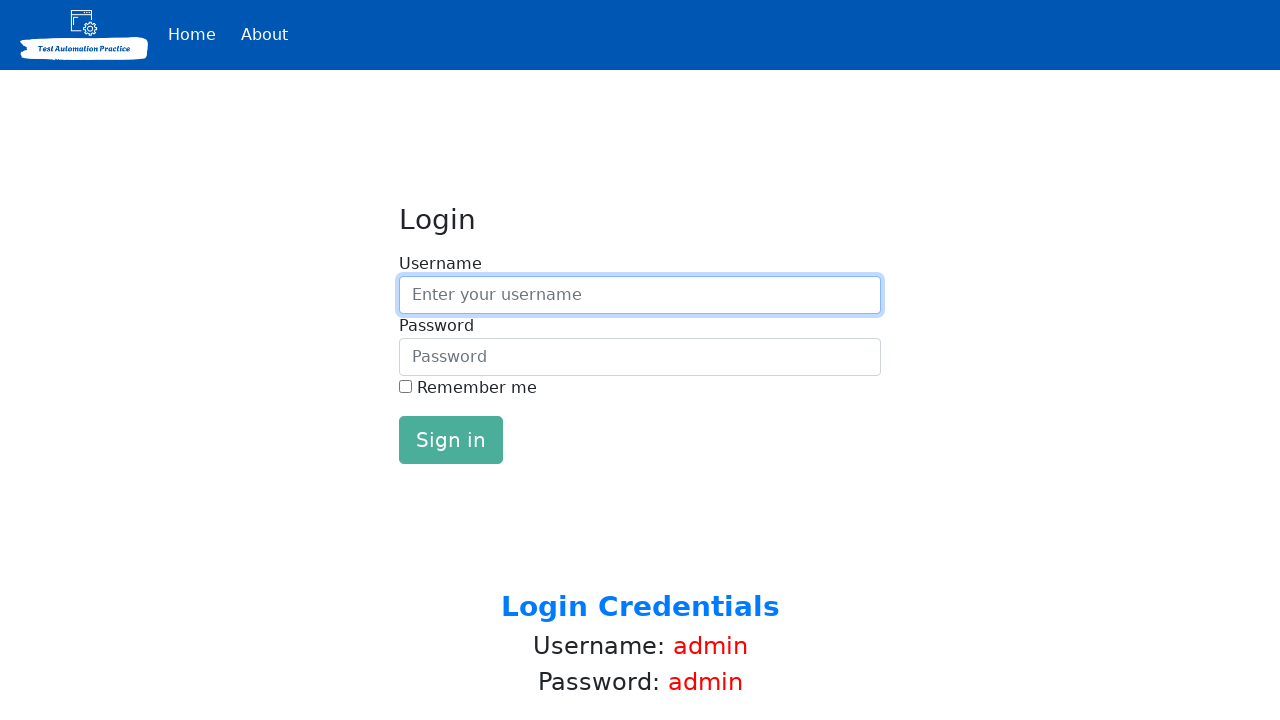

Verified password field is enabled
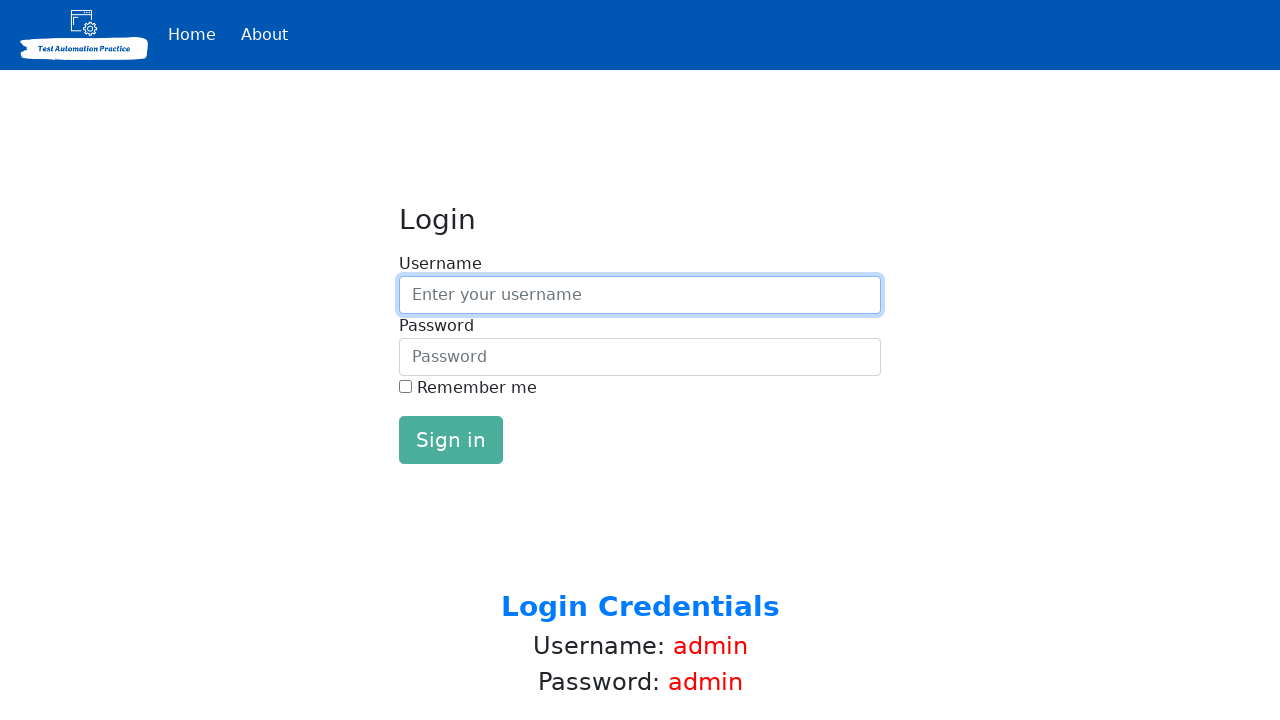

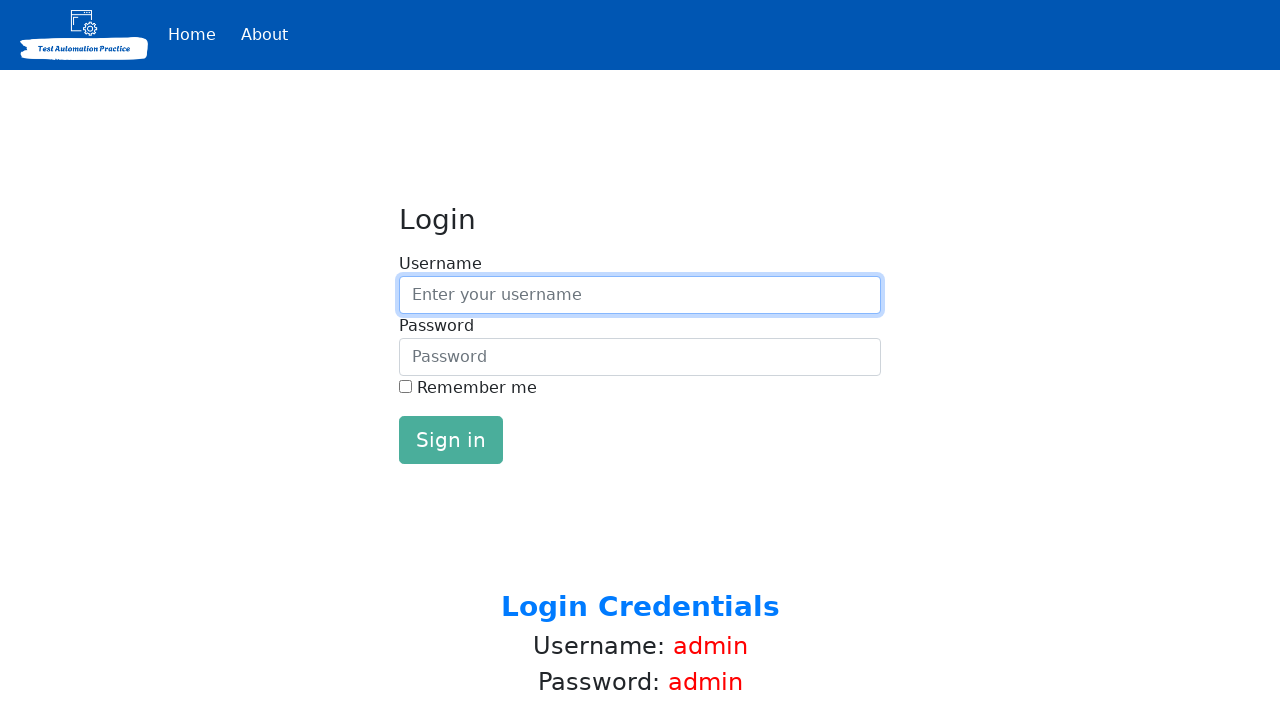